Tests navigation to languages starting with numbers (0) and verifies that languages are listed

Starting URL: https://www.99-bottles-of-beer.net/abc.html

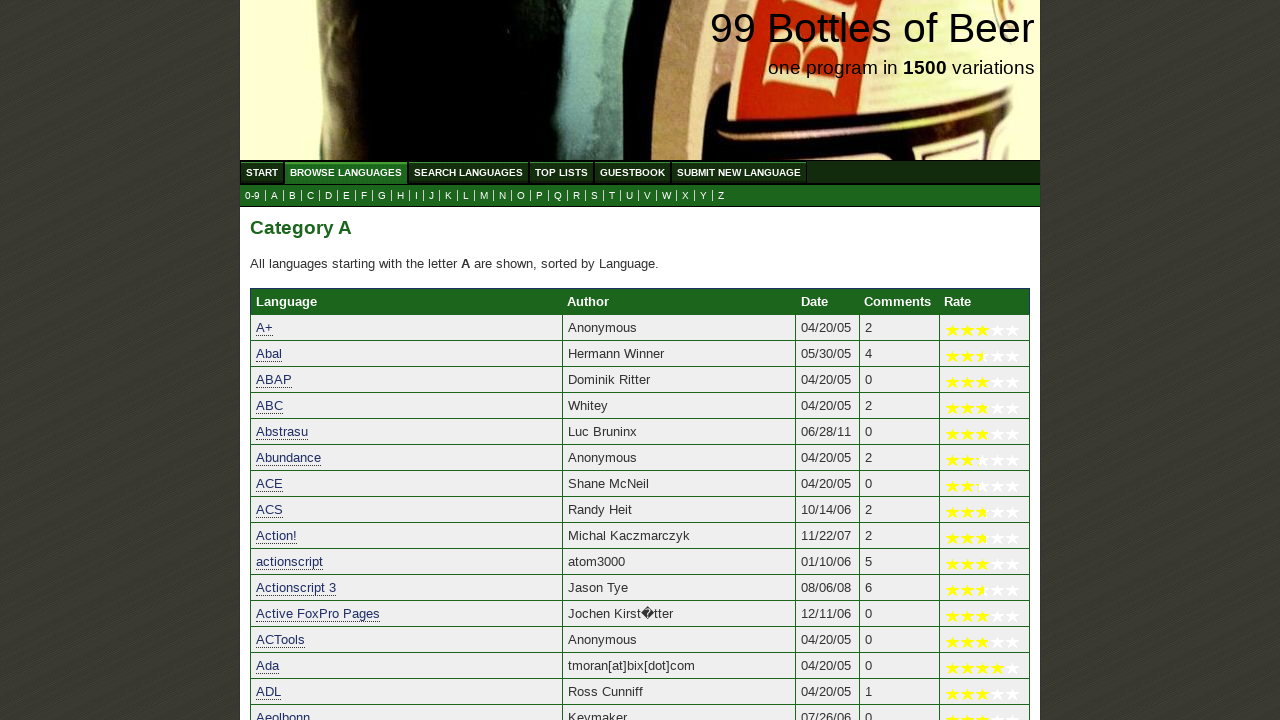

Clicked on '0' in submenu to display languages starting with numbers at (252, 196) on xpath=//ul[@id='submenu']/li/a[@href='0.html']
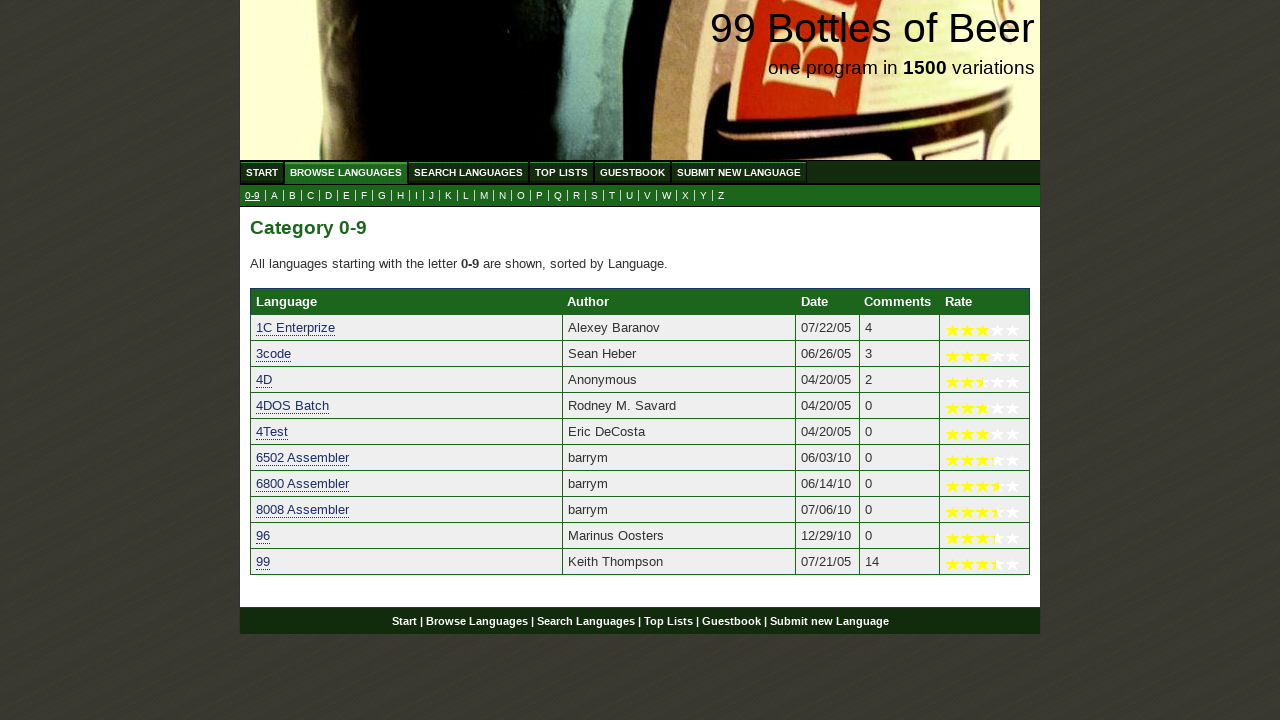

Category table loaded with languages starting with numbers (0)
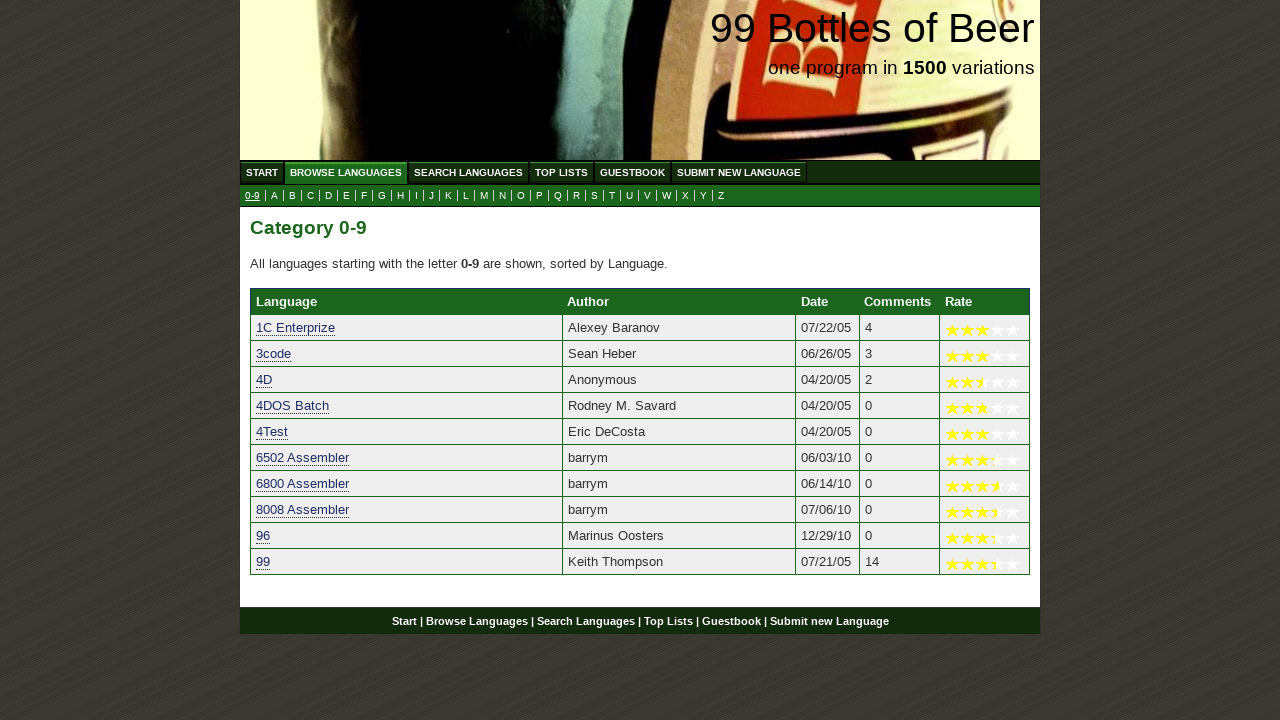

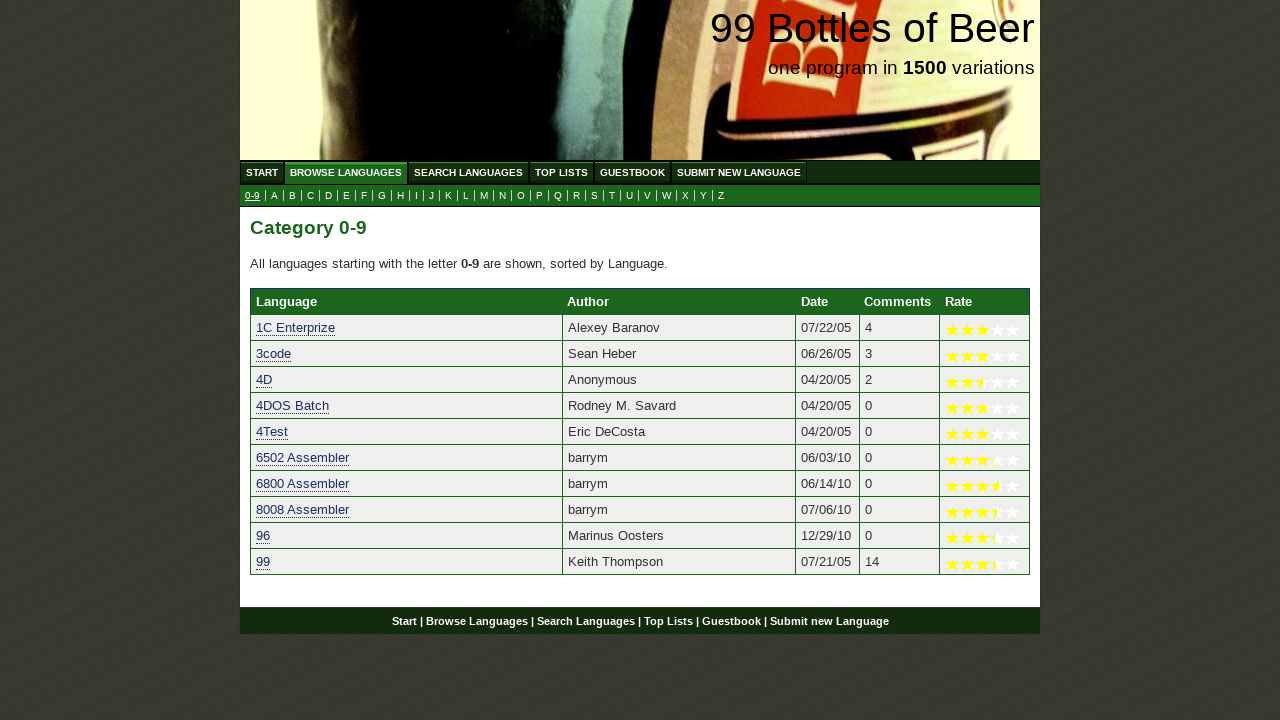